Tests different click actions including double-click, right-click, and single click on buttons

Starting URL: https://demoqa.com/buttons

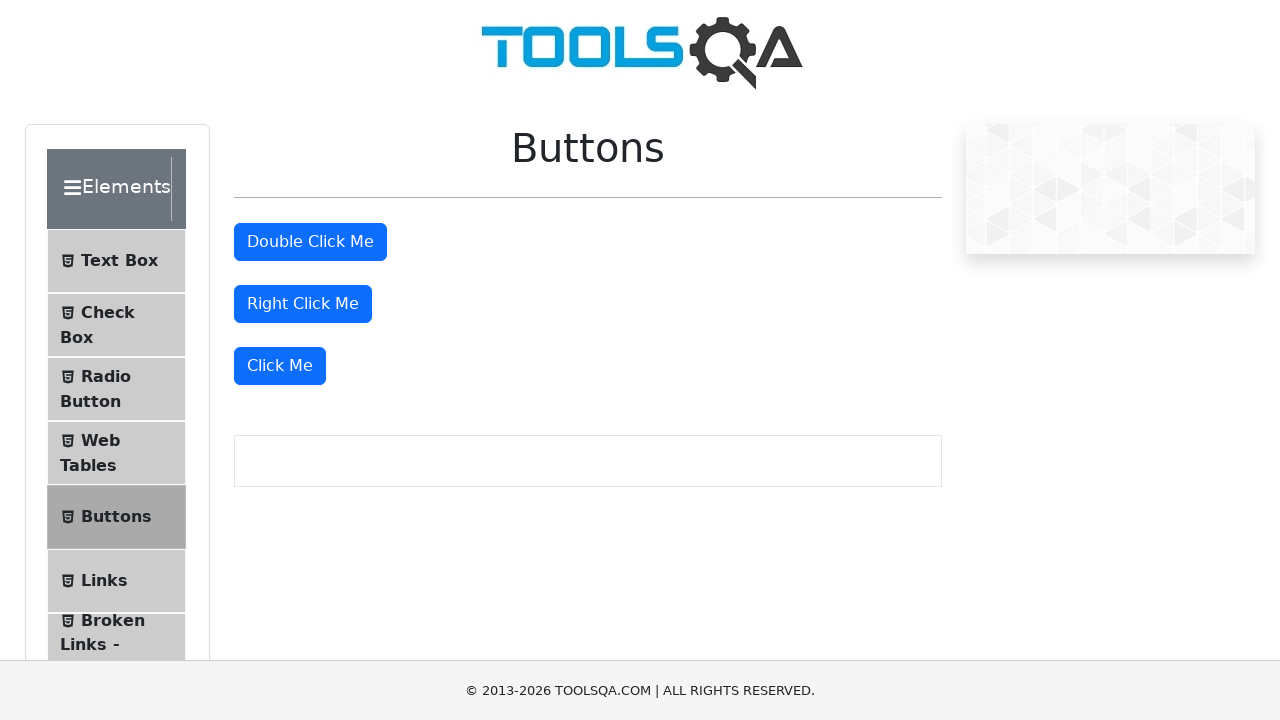

Double-clicked the double click button at (310, 242) on button#doubleClickBtn
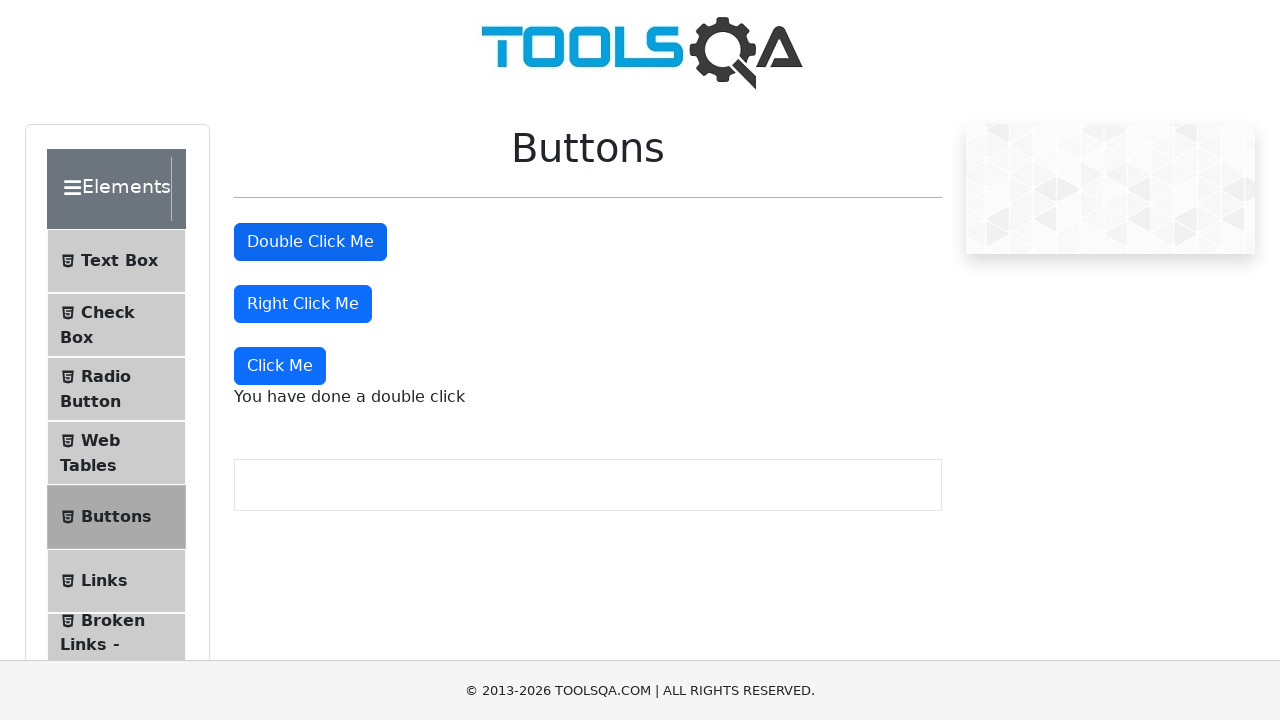

Right-clicked the right click button at (303, 304) on button#rightClickBtn
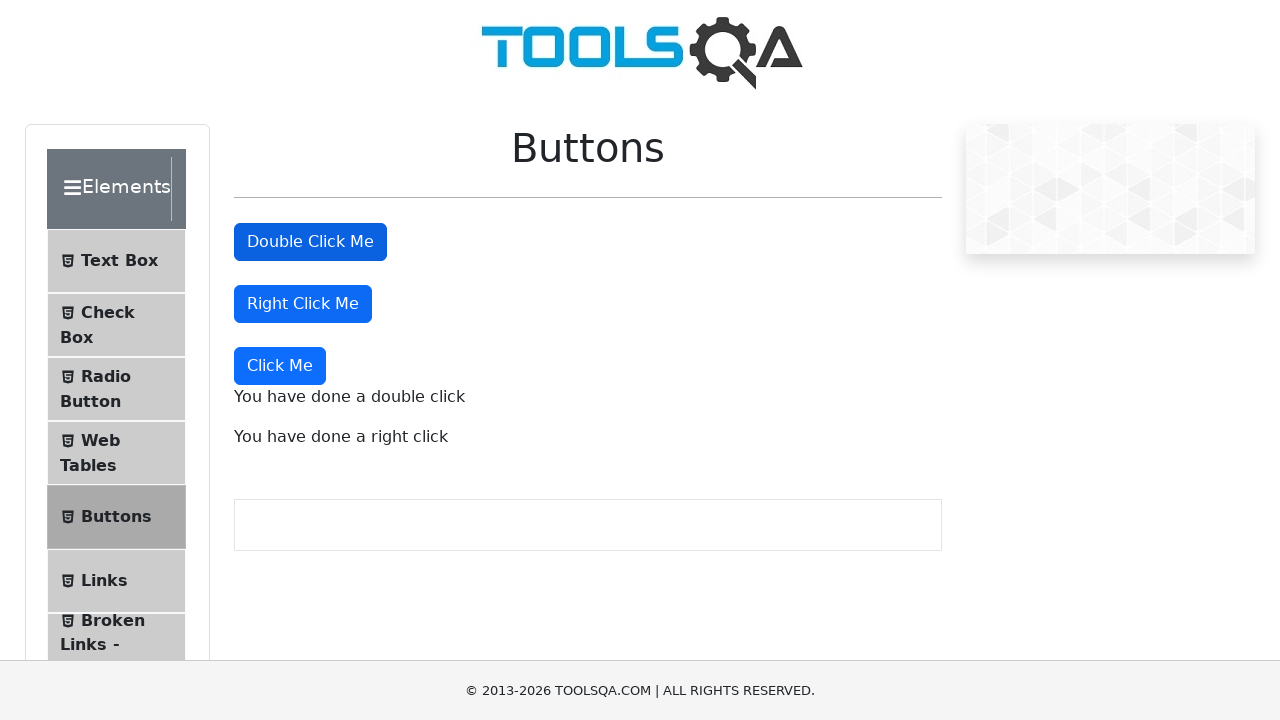

Clicked the Click Me button at (280, 366) on xpath=//button[text()='Click Me']
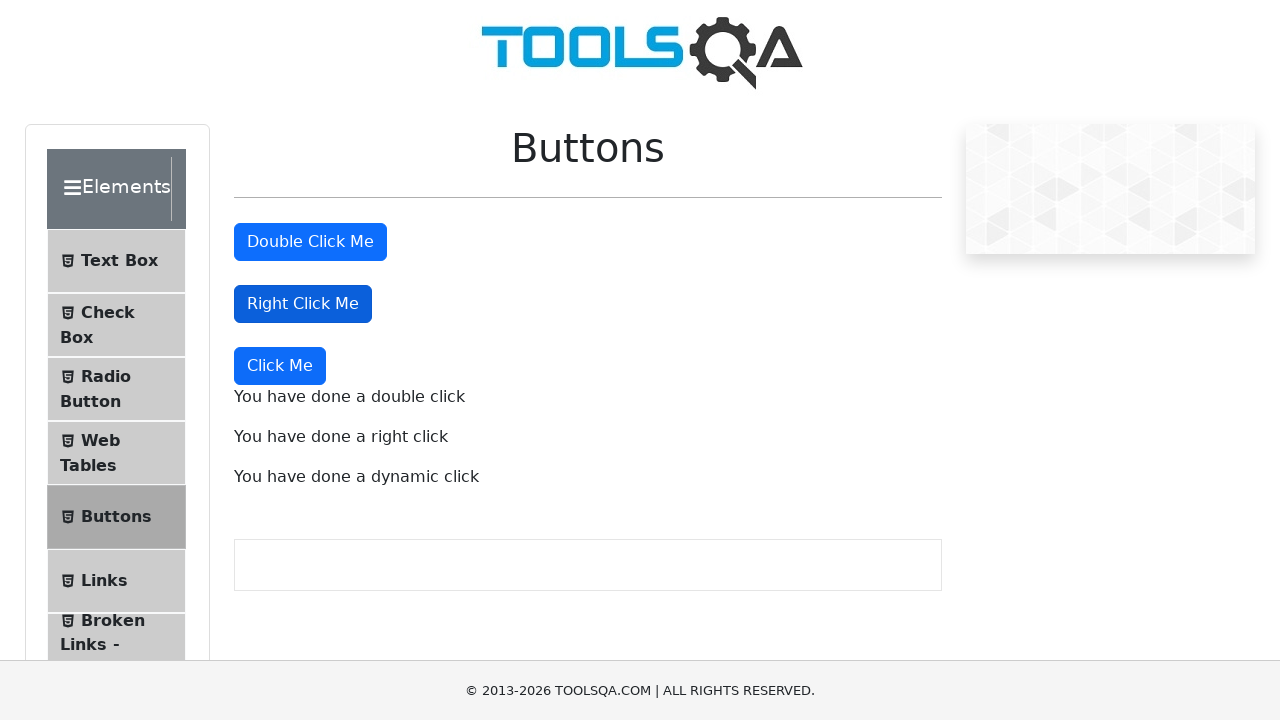

Double-click message appeared
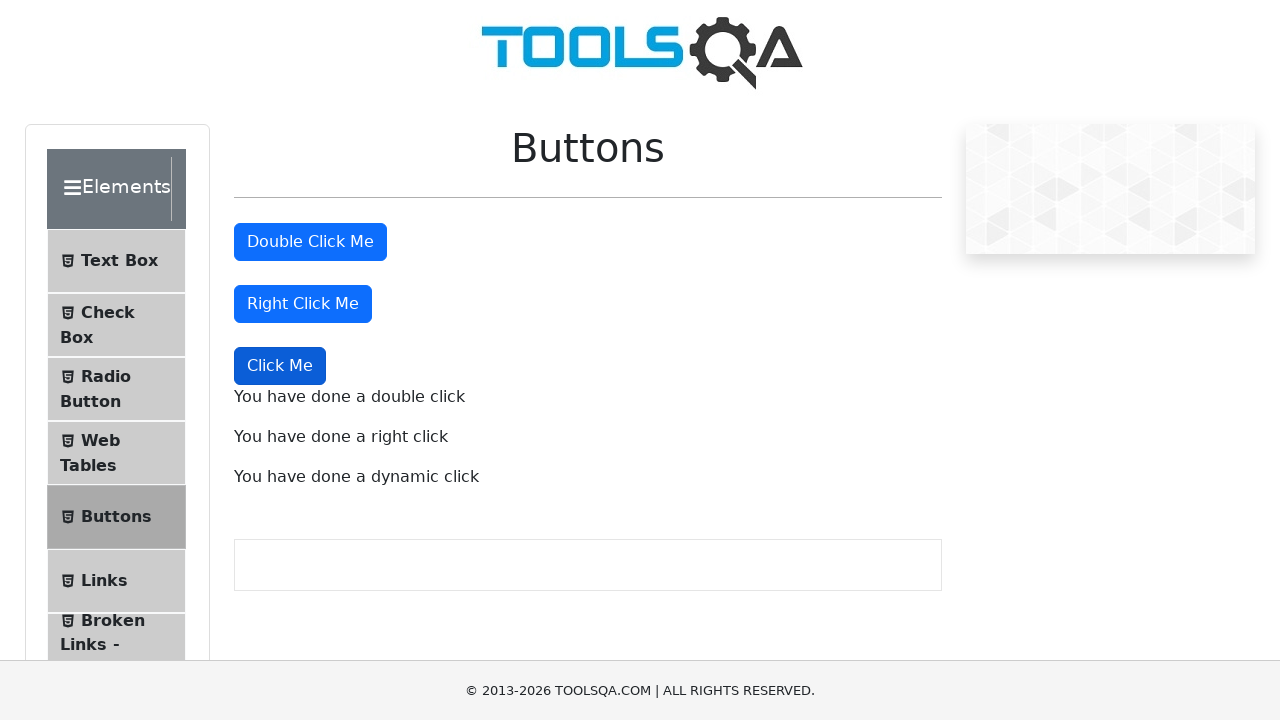

Right-click message appeared
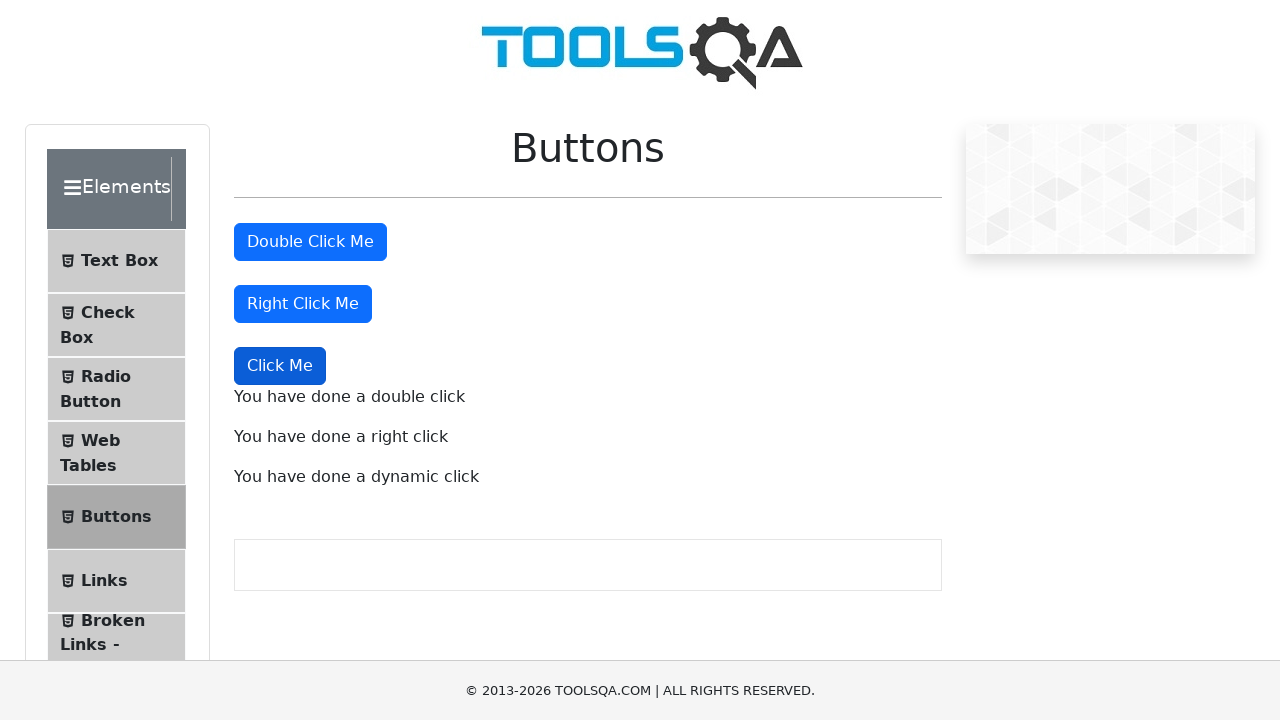

Dynamic click message appeared
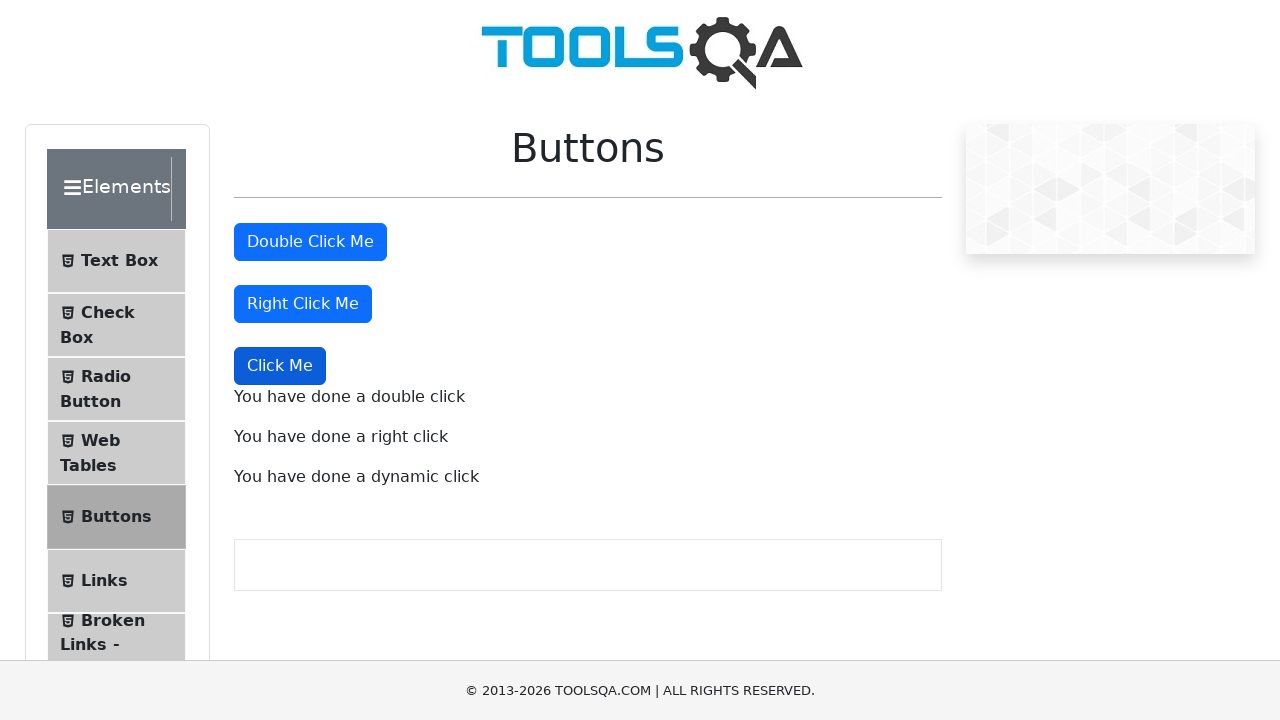

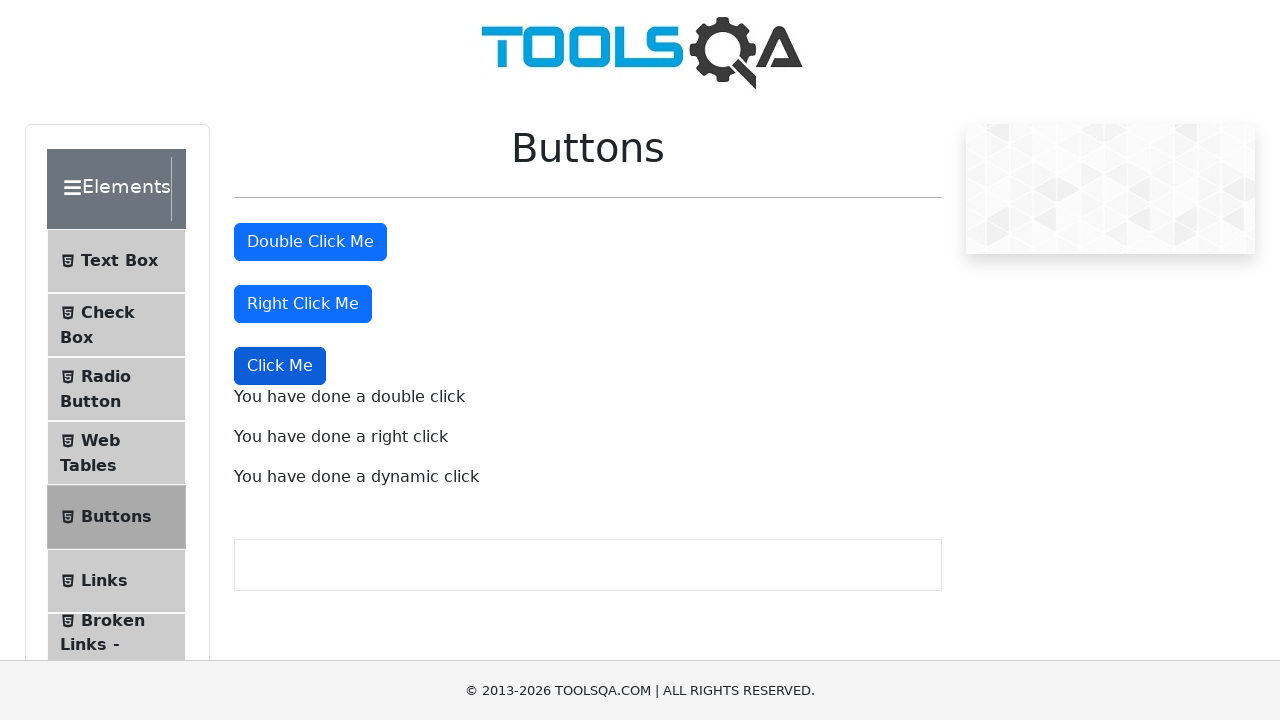